Simple navigation test that opens the iHerb Israel website

Starting URL: https://il.iherb.com/

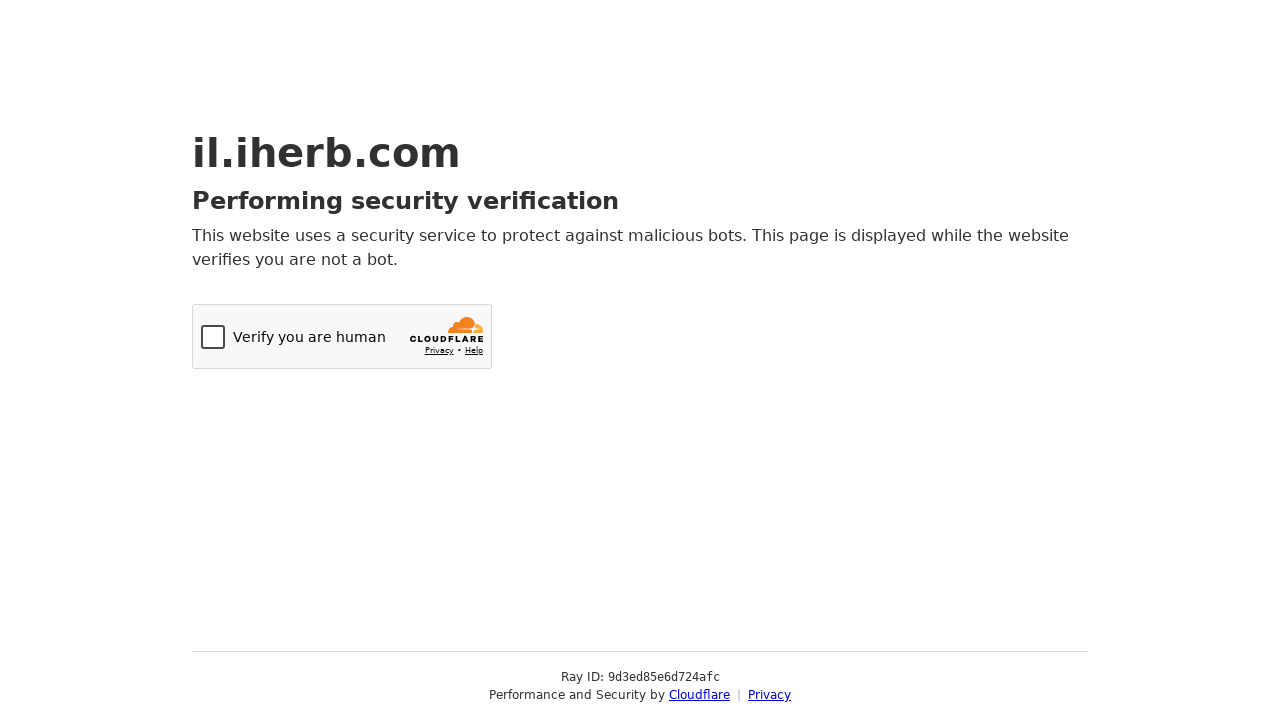

Navigated to iHerb Israel website (https://il.iherb.com/)
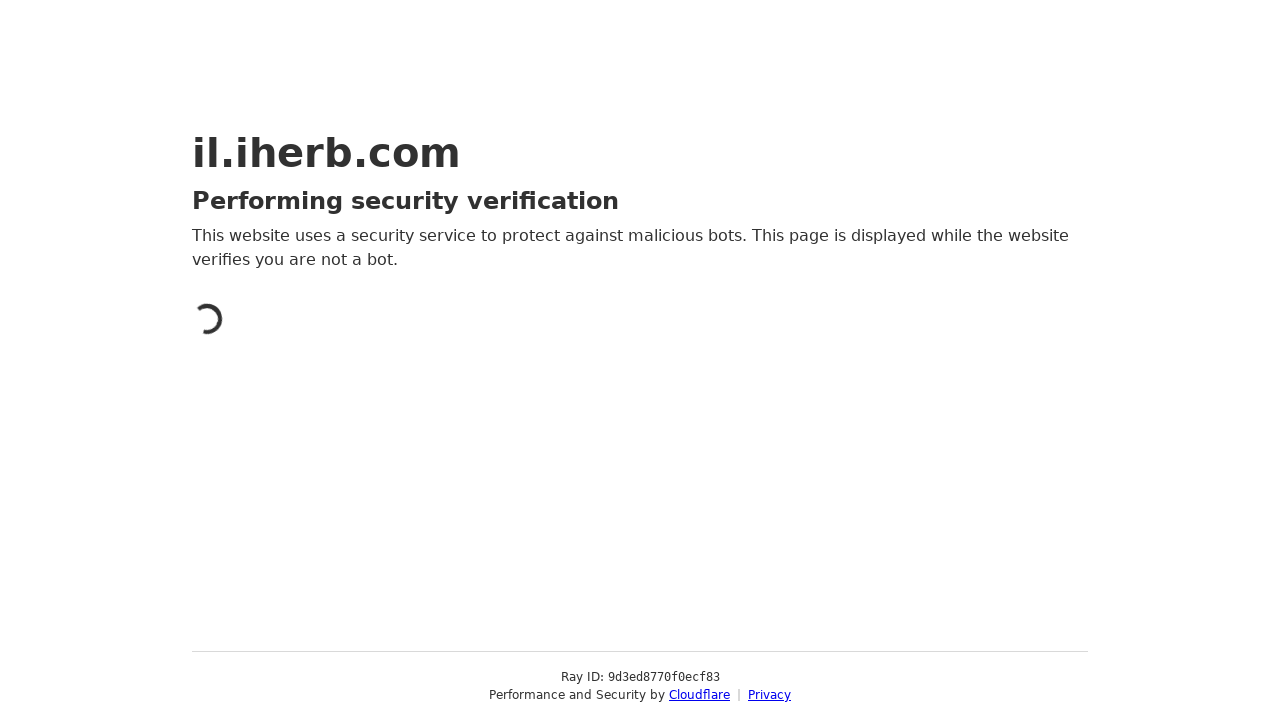

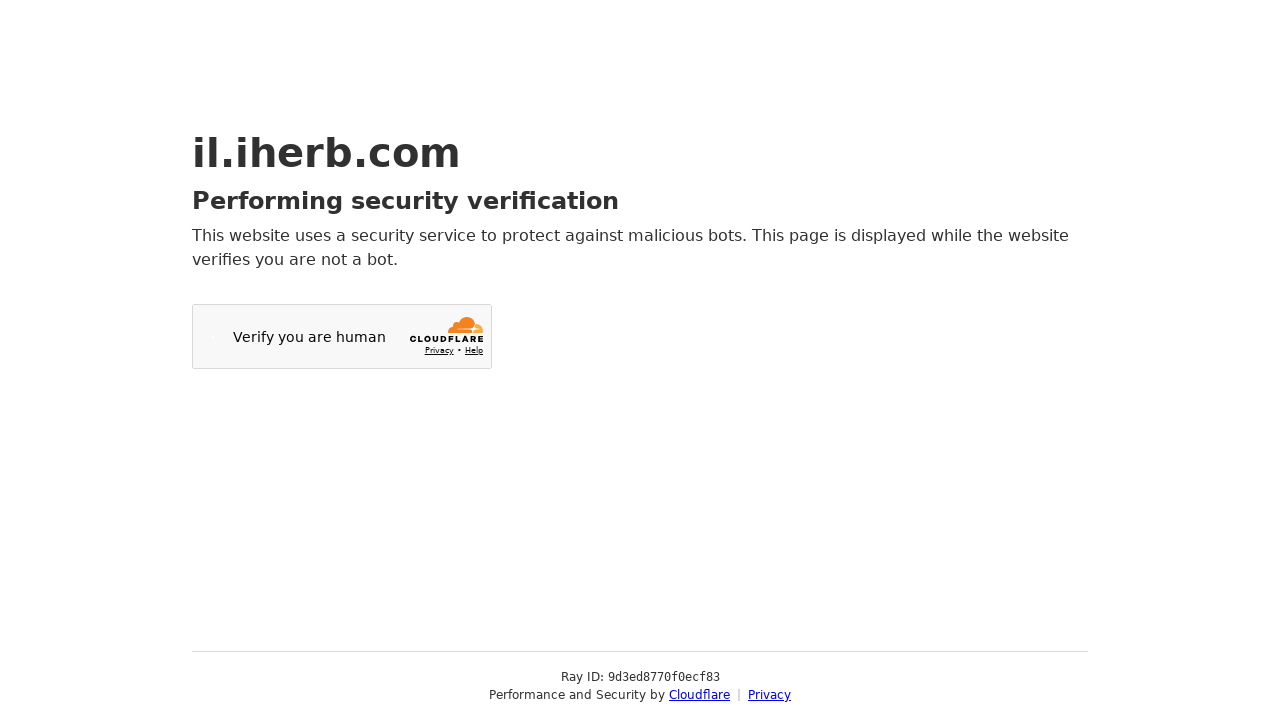